Tests right-click context menu functionality by navigating to the Context Menu page and performing a right-click action on the designated hot-spot element.

Starting URL: http://the-internet.herokuapp.com/

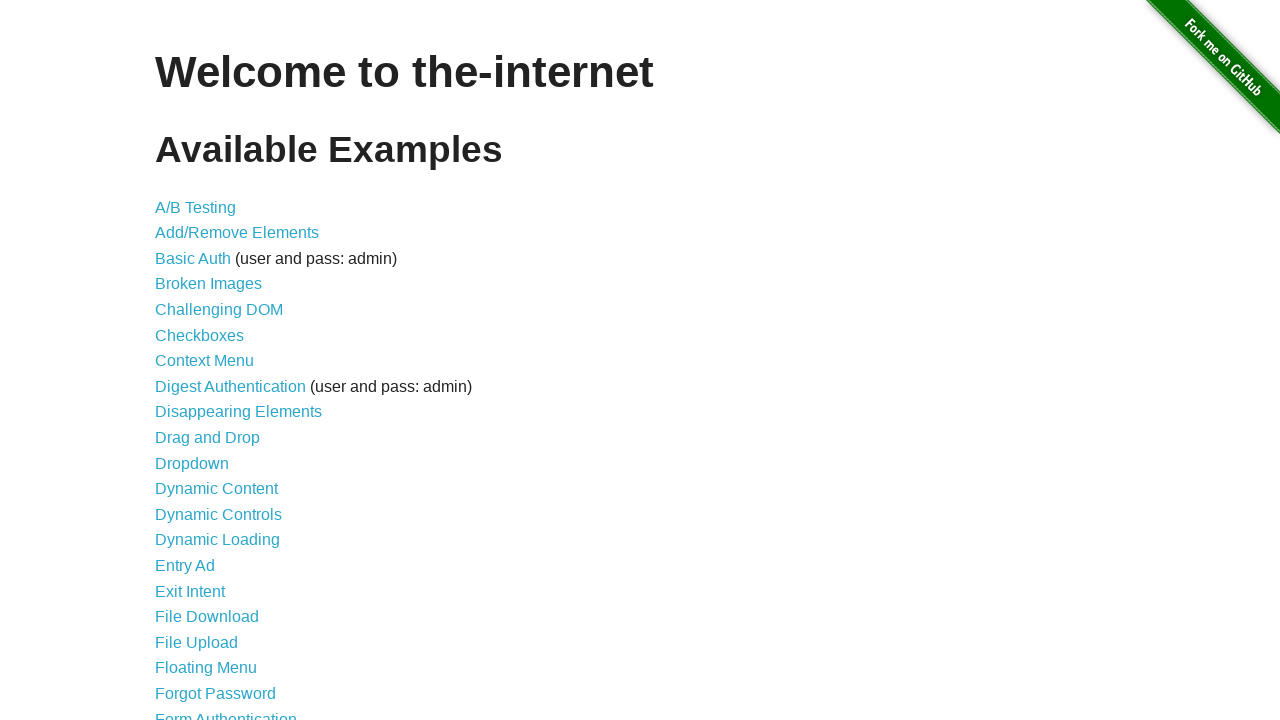

Clicked on Context Menu link at (204, 361) on xpath=//a[text()='Context Menu']
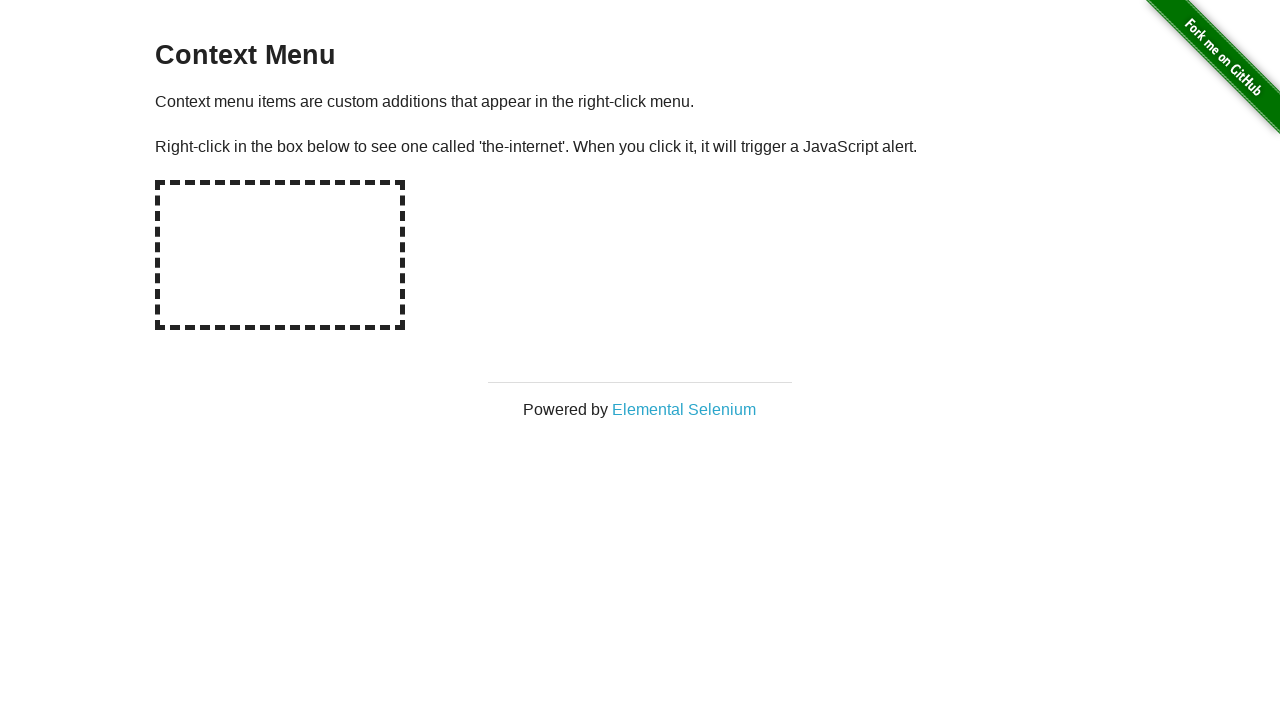

Right-clicked on the hot-spot element to open context menu at (280, 255) on #hot-spot
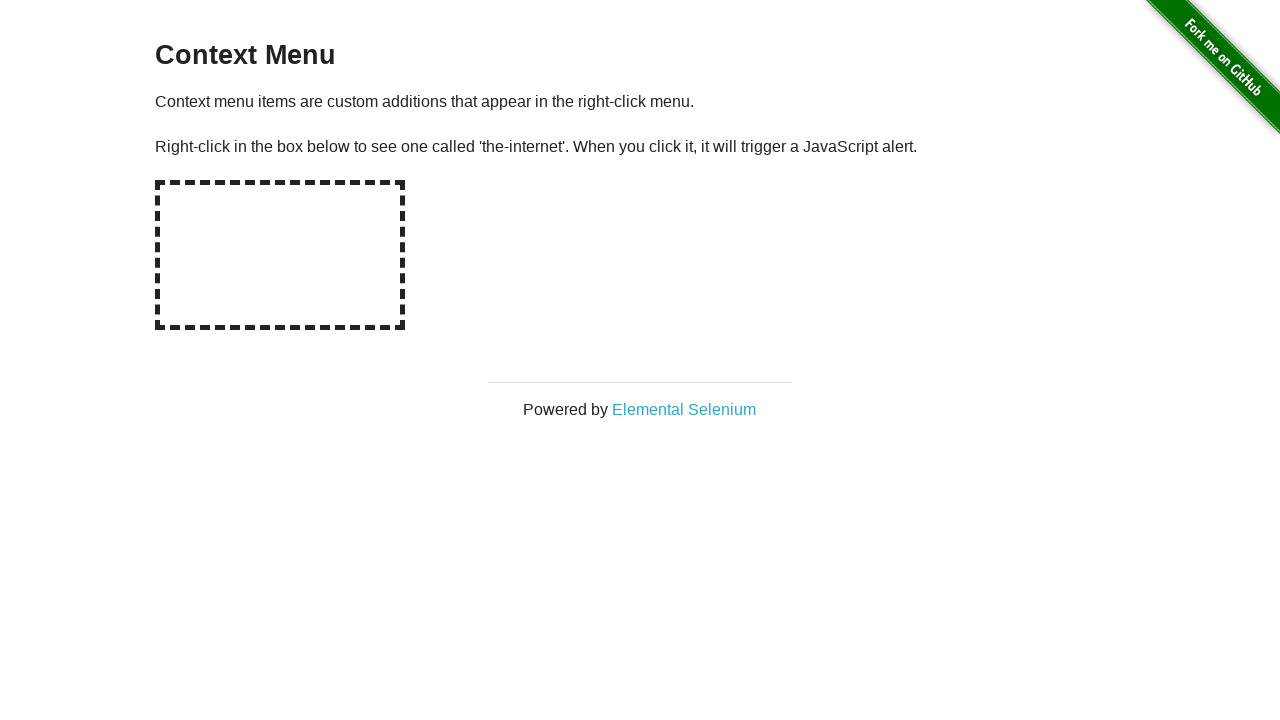

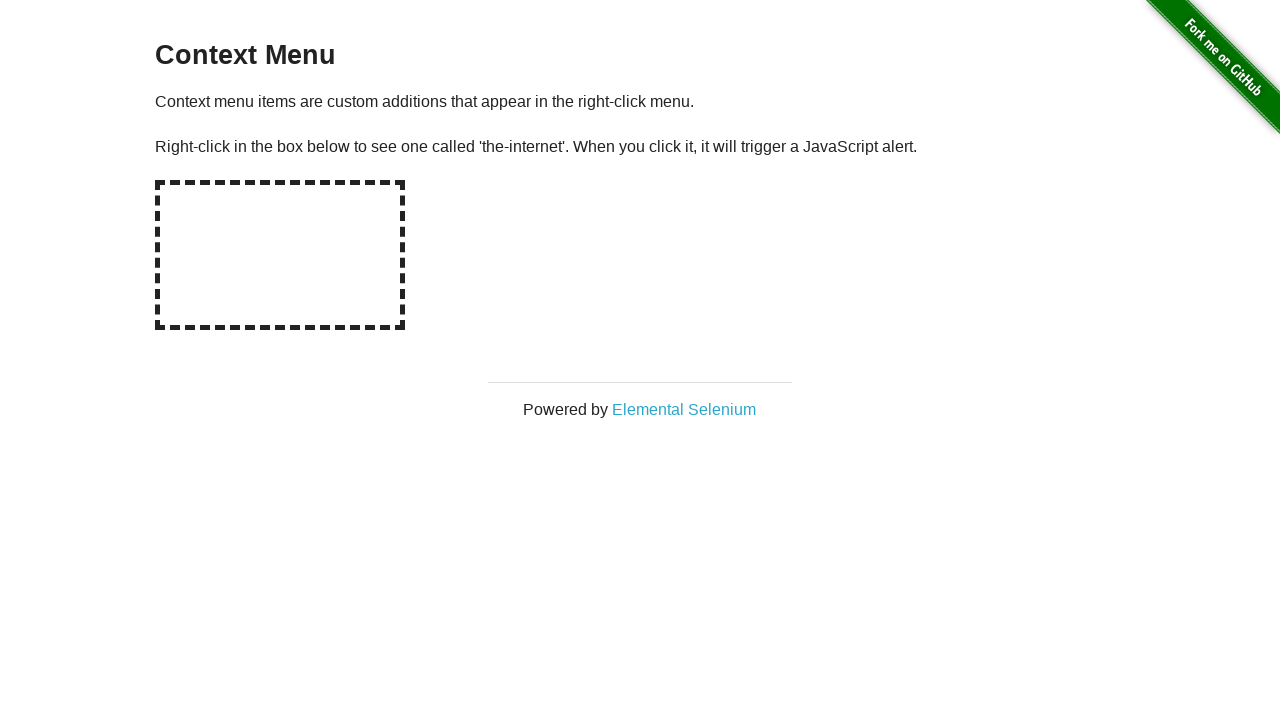